Navigates to Demoblaze e-commerce site and verifies that the category navigation menu (CATEGORIES, Phones, Laptops, Monitors) is displayed and all category links are visible and enabled.

Starting URL: https://www.demoblaze.com/

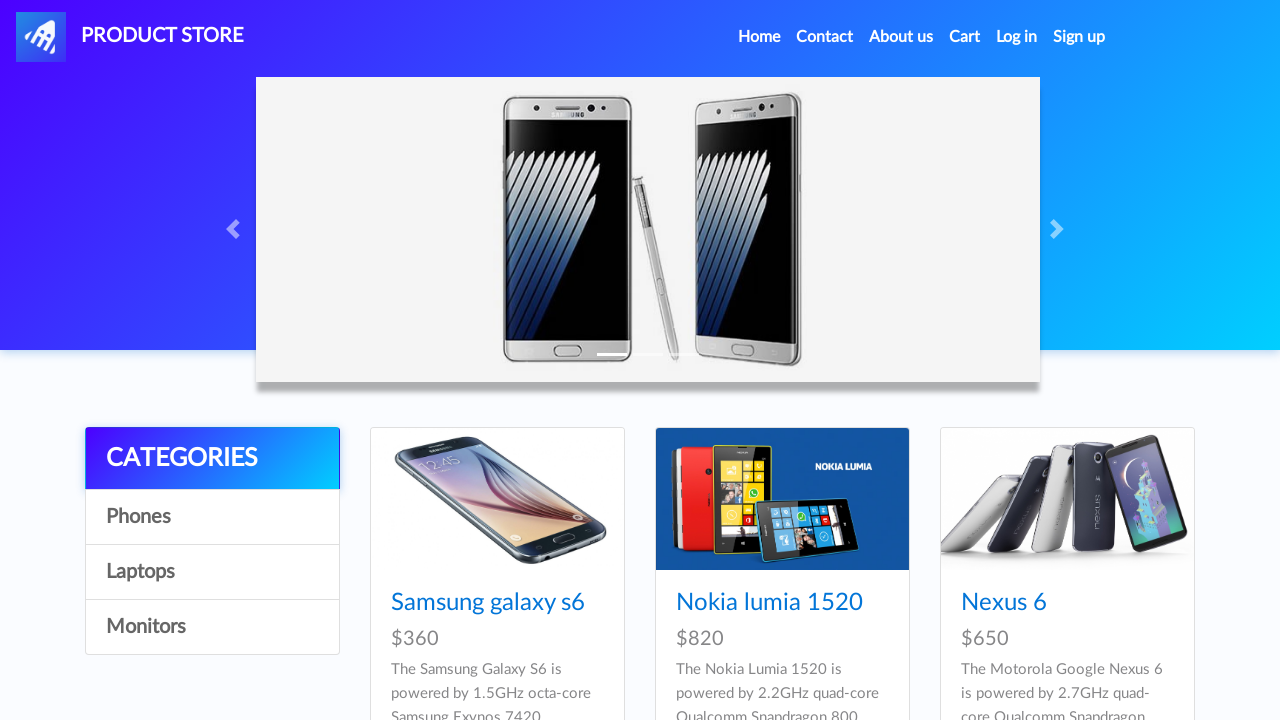

Navigated to Demoblaze e-commerce site
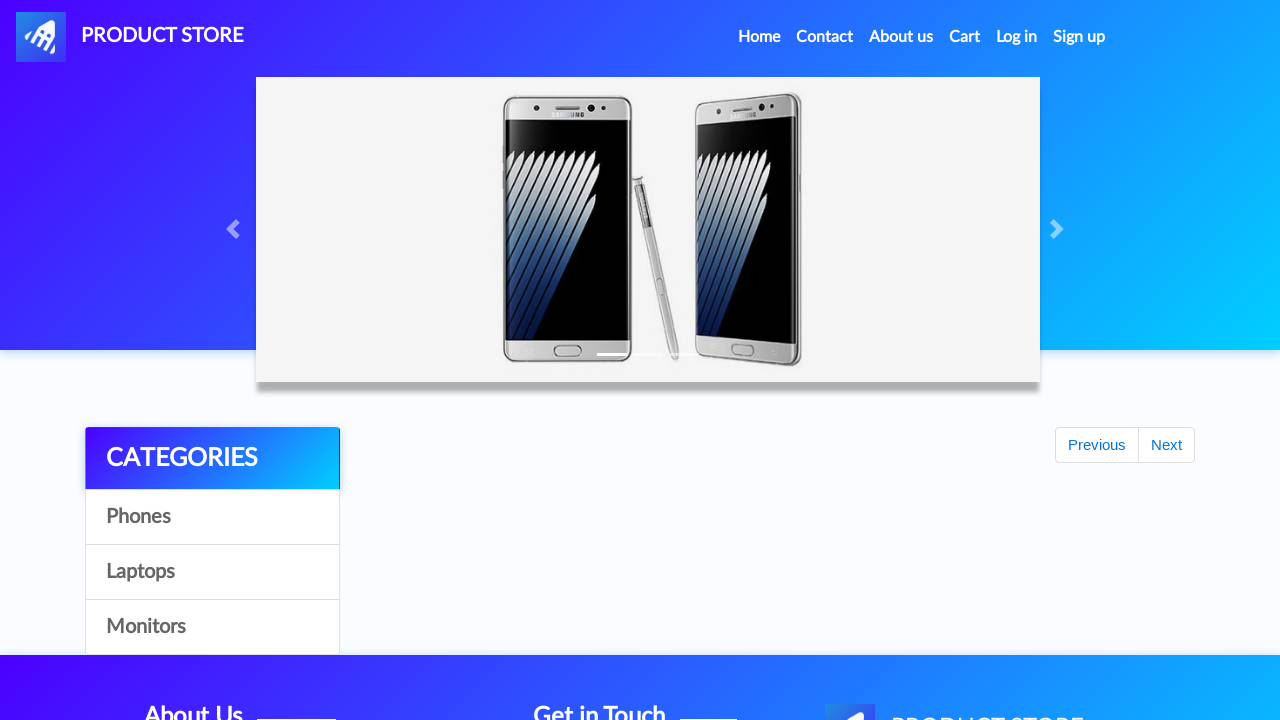

Category list (.list-group) became visible
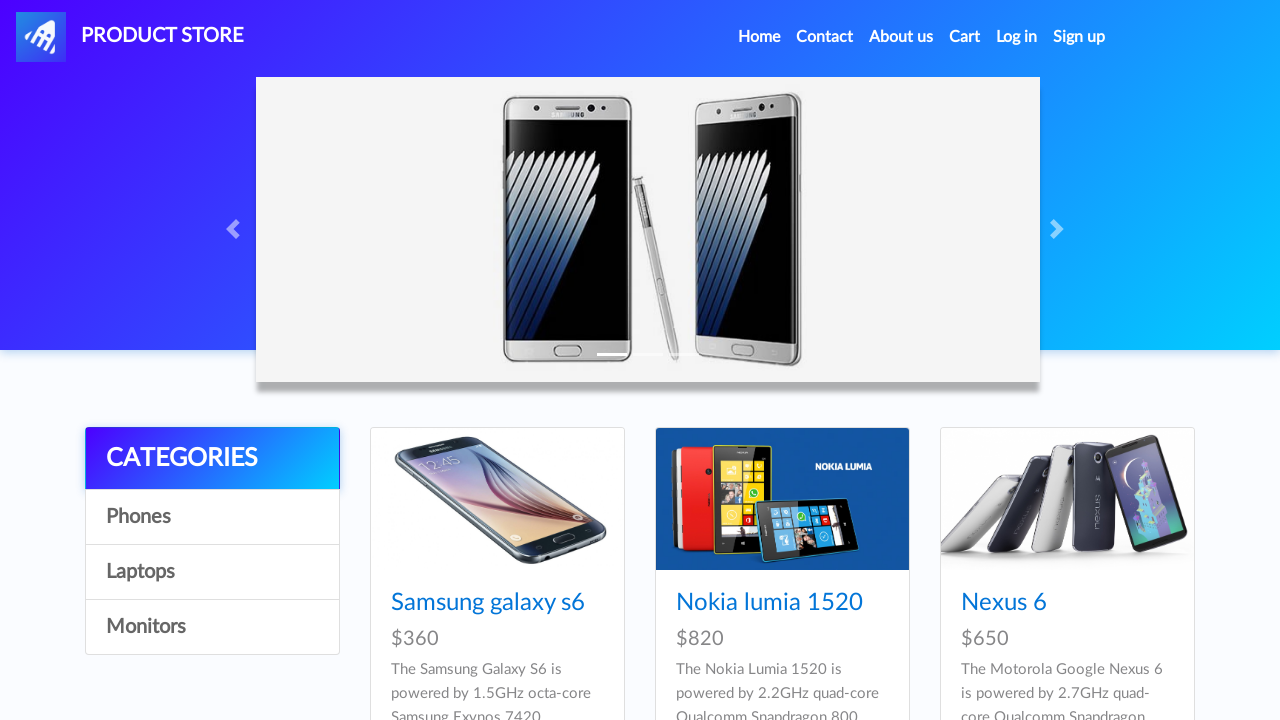

Located all category elements (.list-group > a)
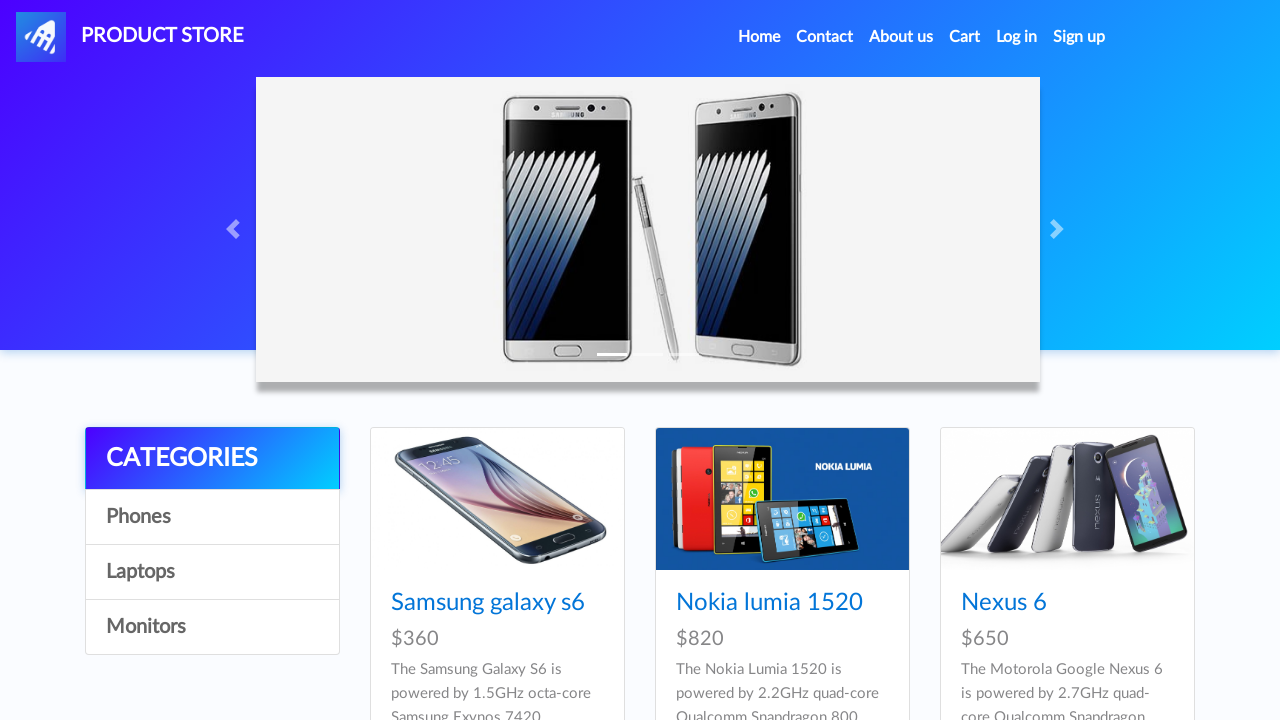

Verified that exactly 4 category elements are present
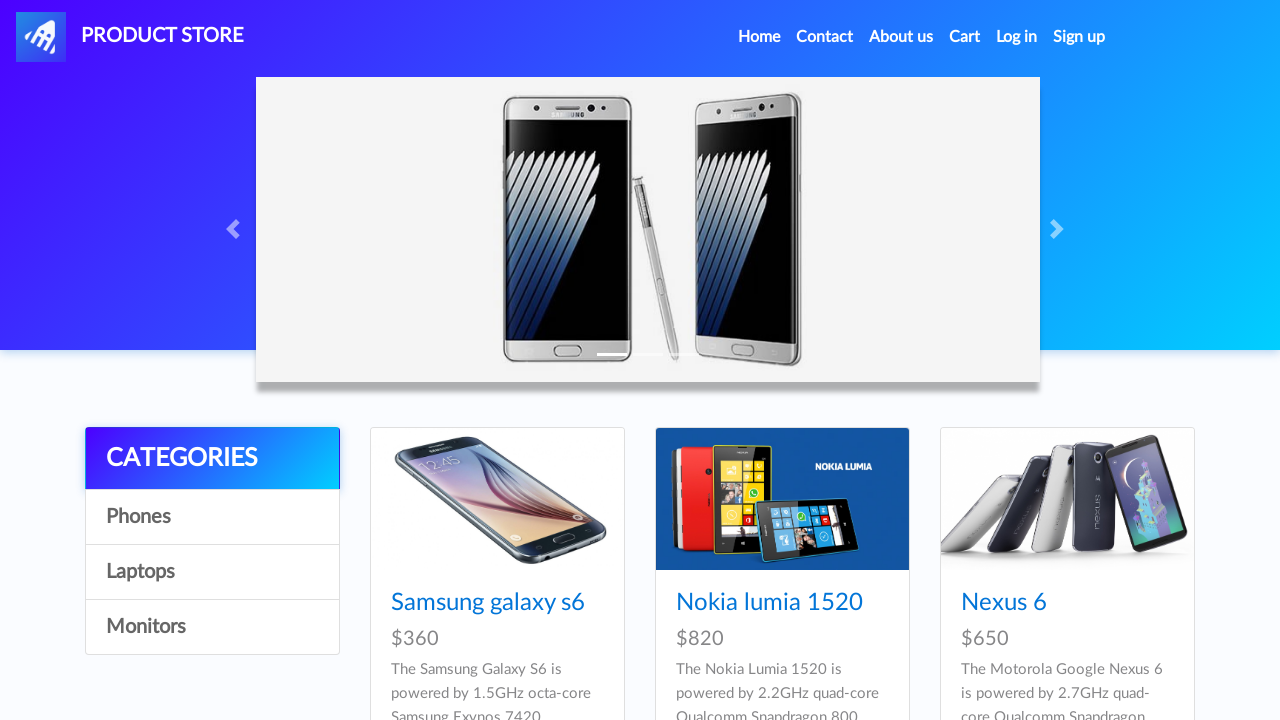

Verified that category 'CATEGORIES' (index 0) is visible
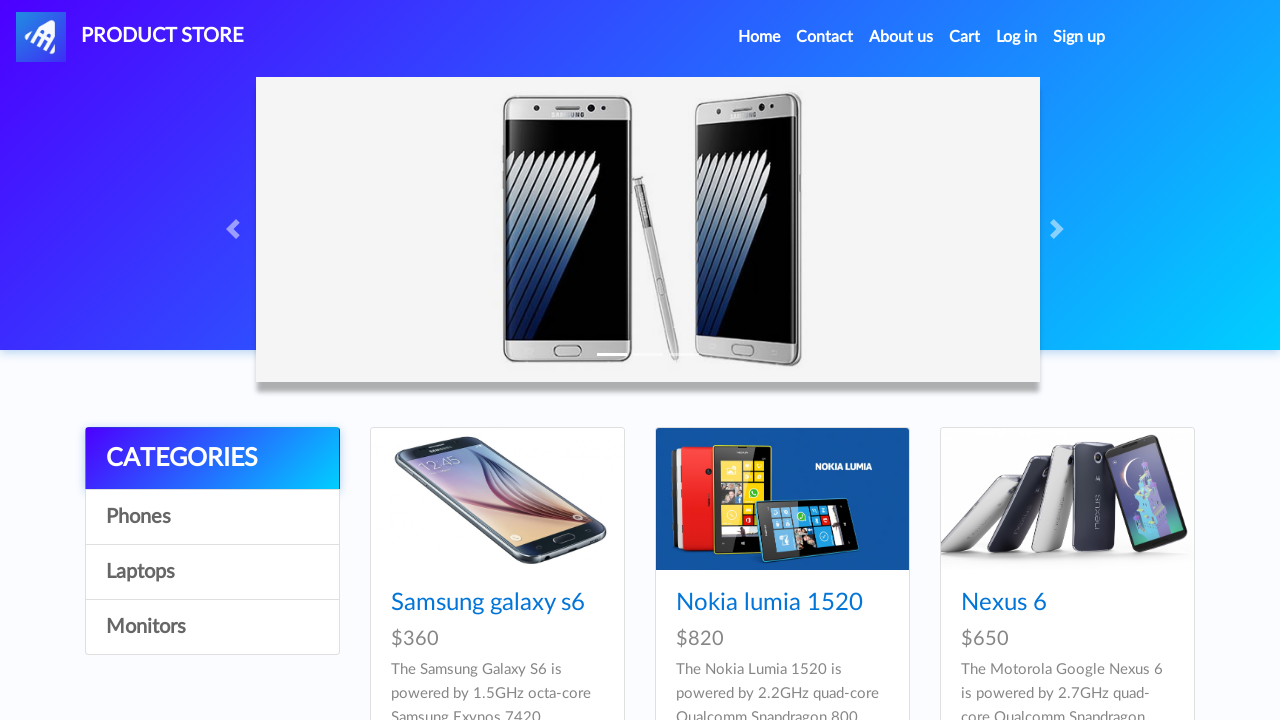

Verified that category 'CATEGORIES' (index 0) is enabled
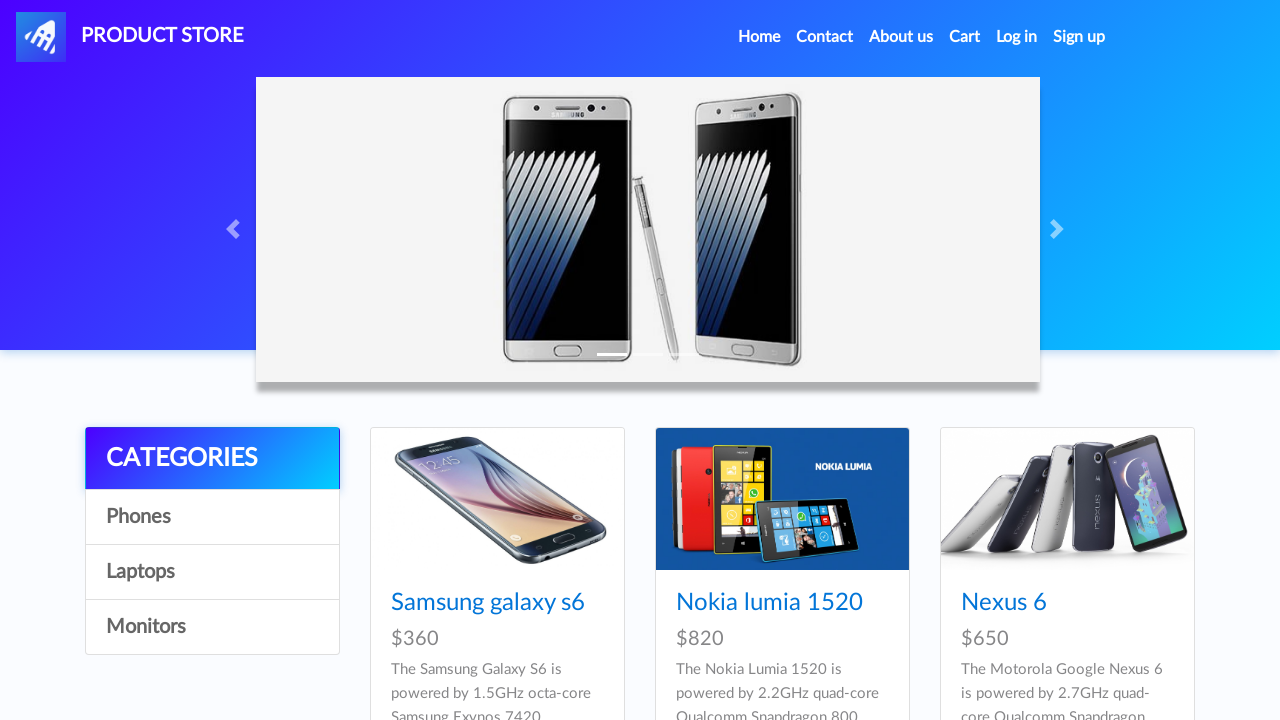

Verified that category at index 0 has correct text: 'CATEGORIES'
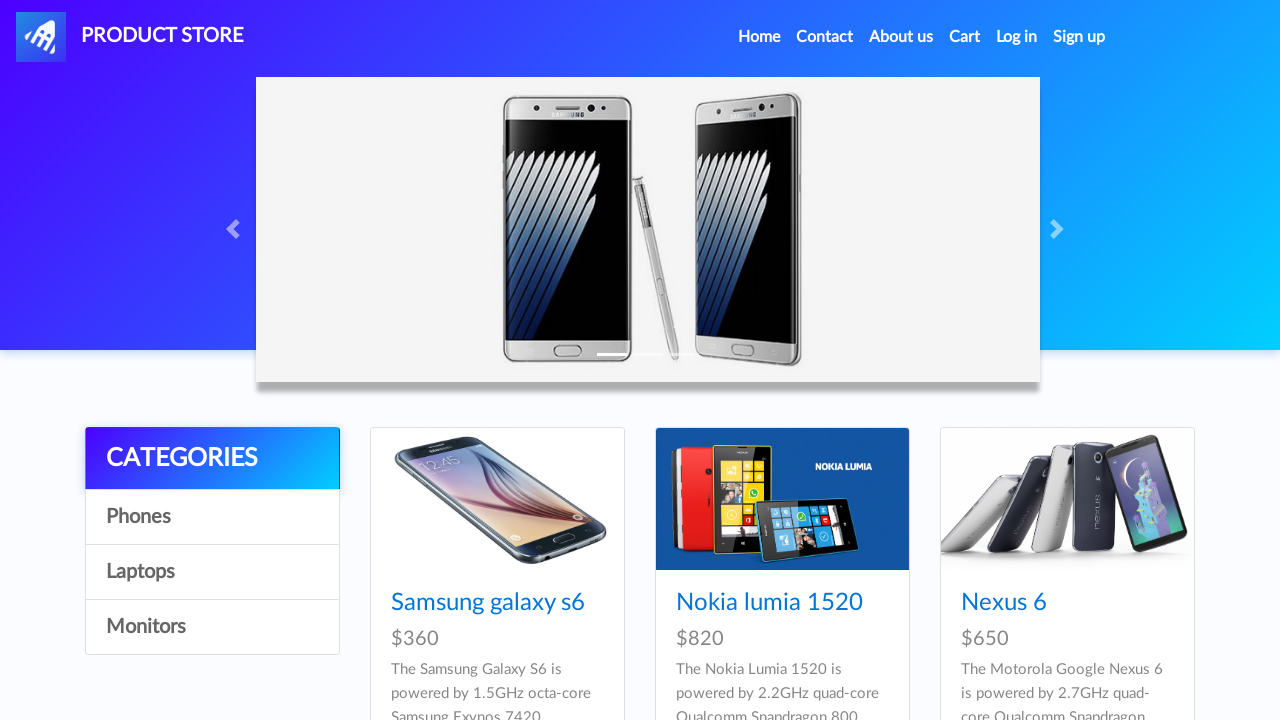

Verified that category 'Phones' (index 1) is visible
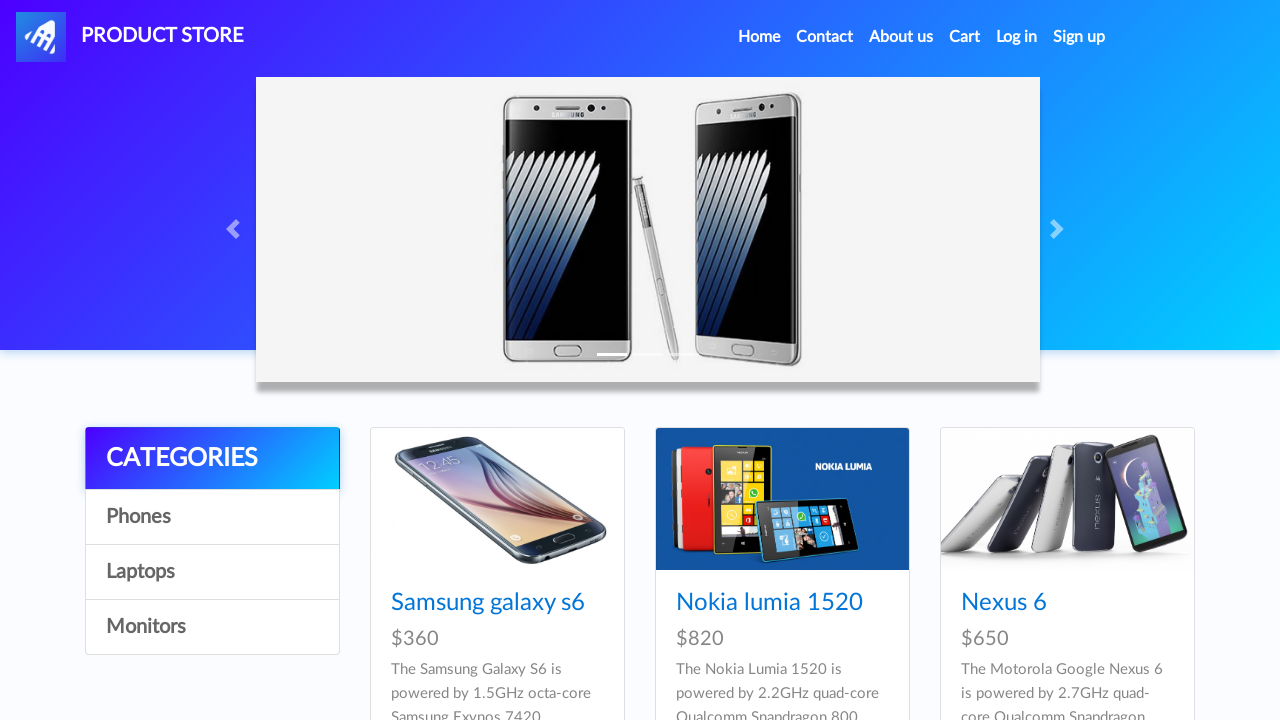

Verified that category 'Phones' (index 1) is enabled
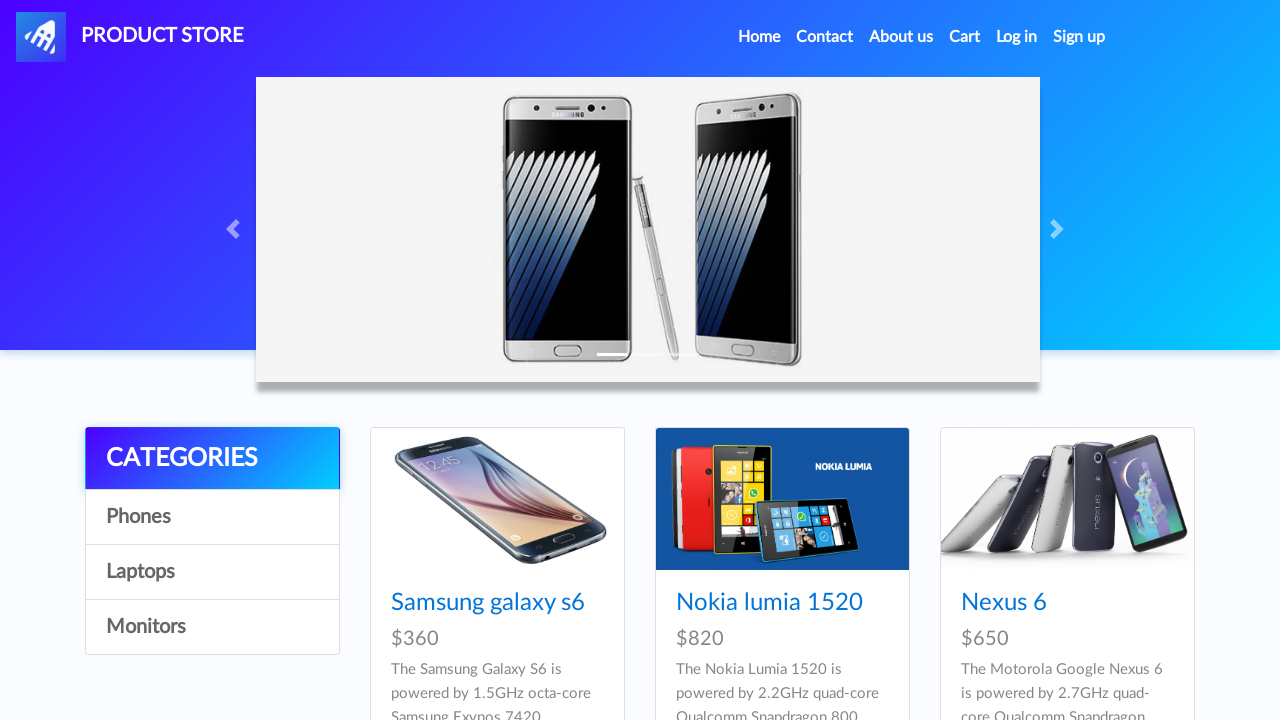

Verified that category at index 1 has correct text: 'Phones'
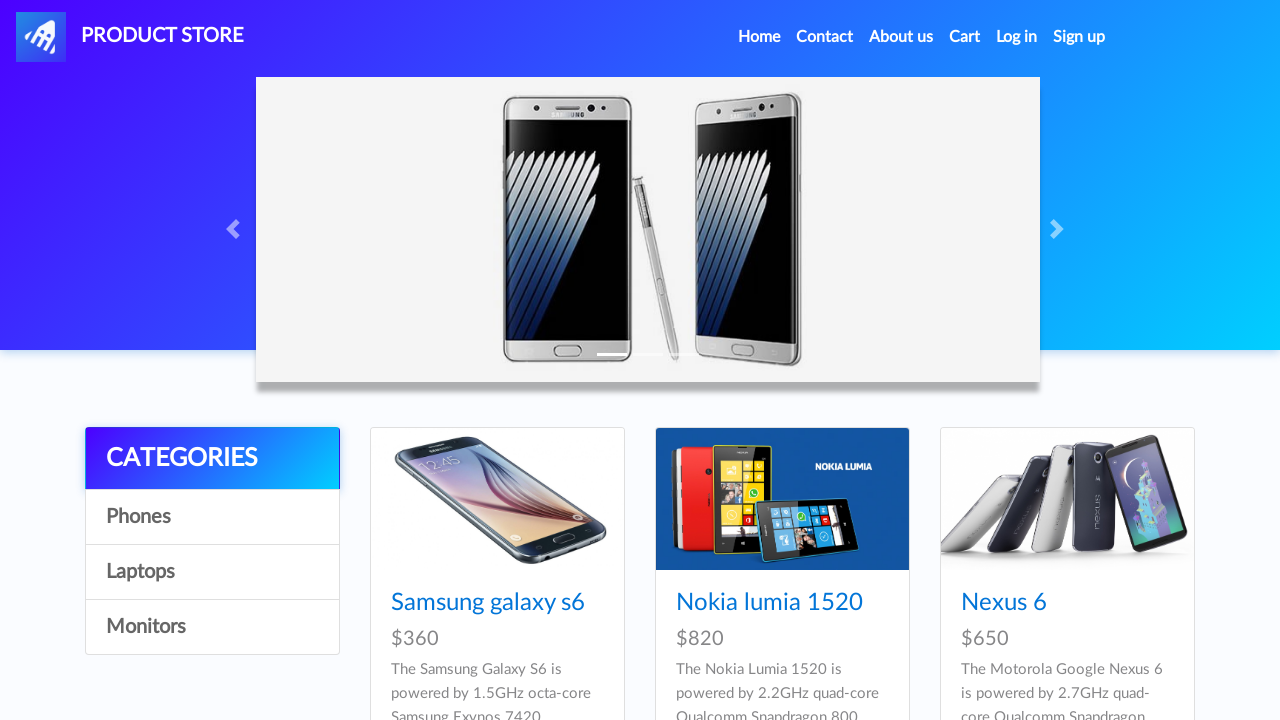

Verified that category 'Laptops' (index 2) is visible
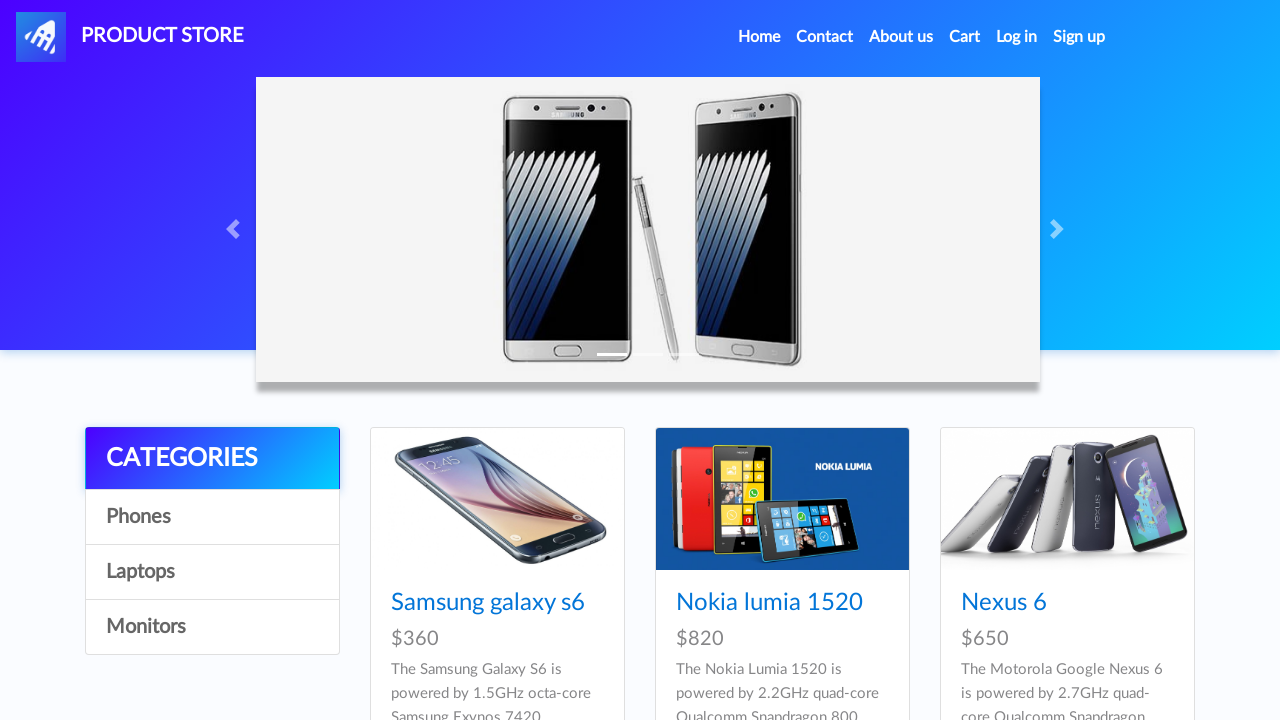

Verified that category 'Laptops' (index 2) is enabled
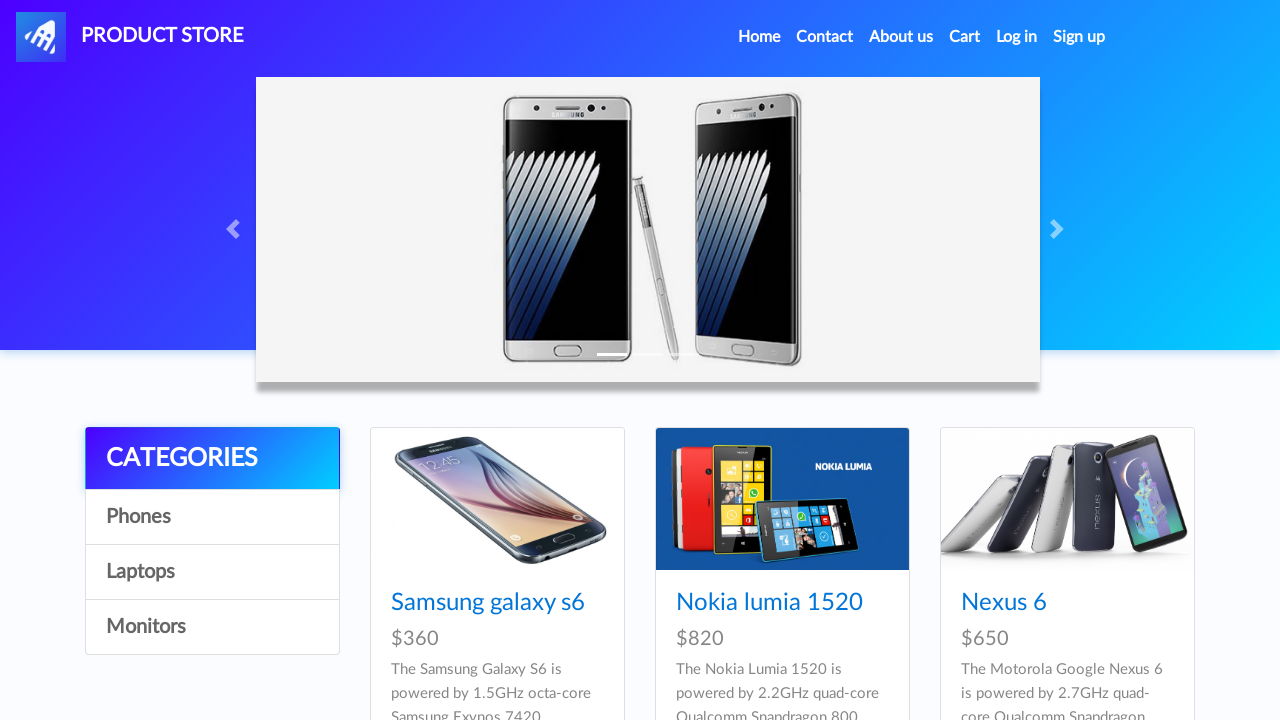

Verified that category at index 2 has correct text: 'Laptops'
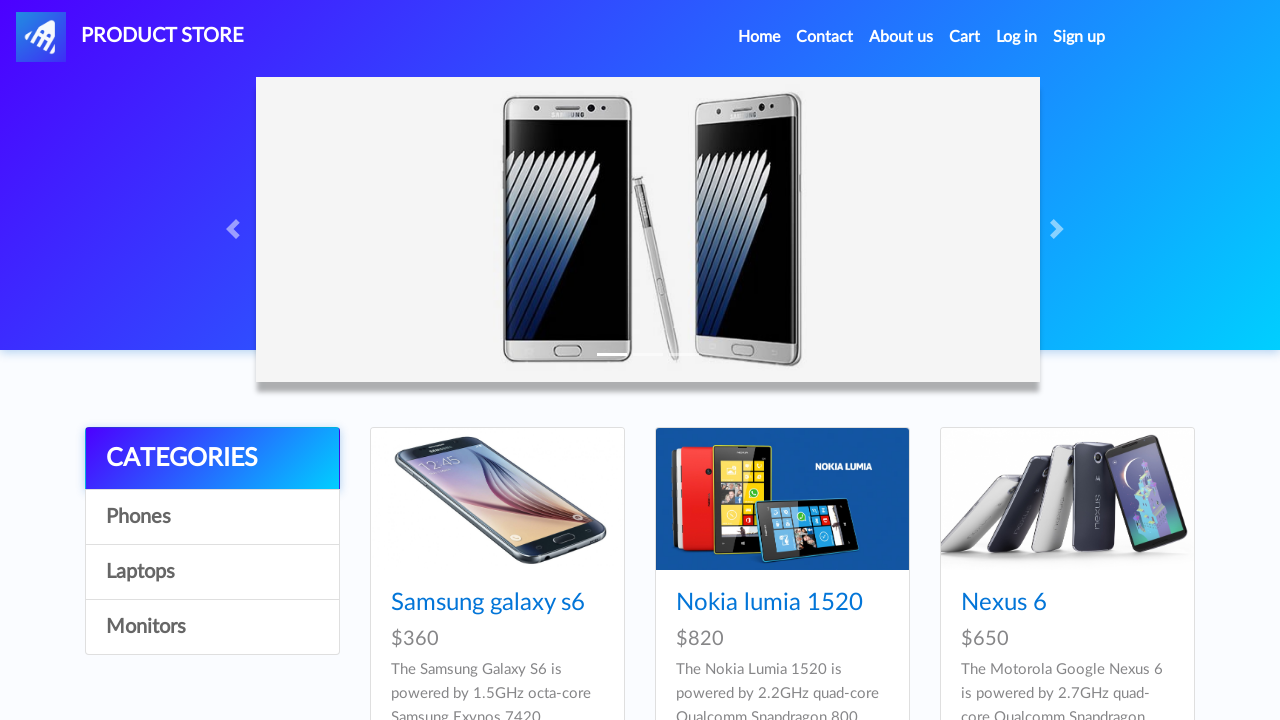

Verified that category 'Monitors' (index 3) is visible
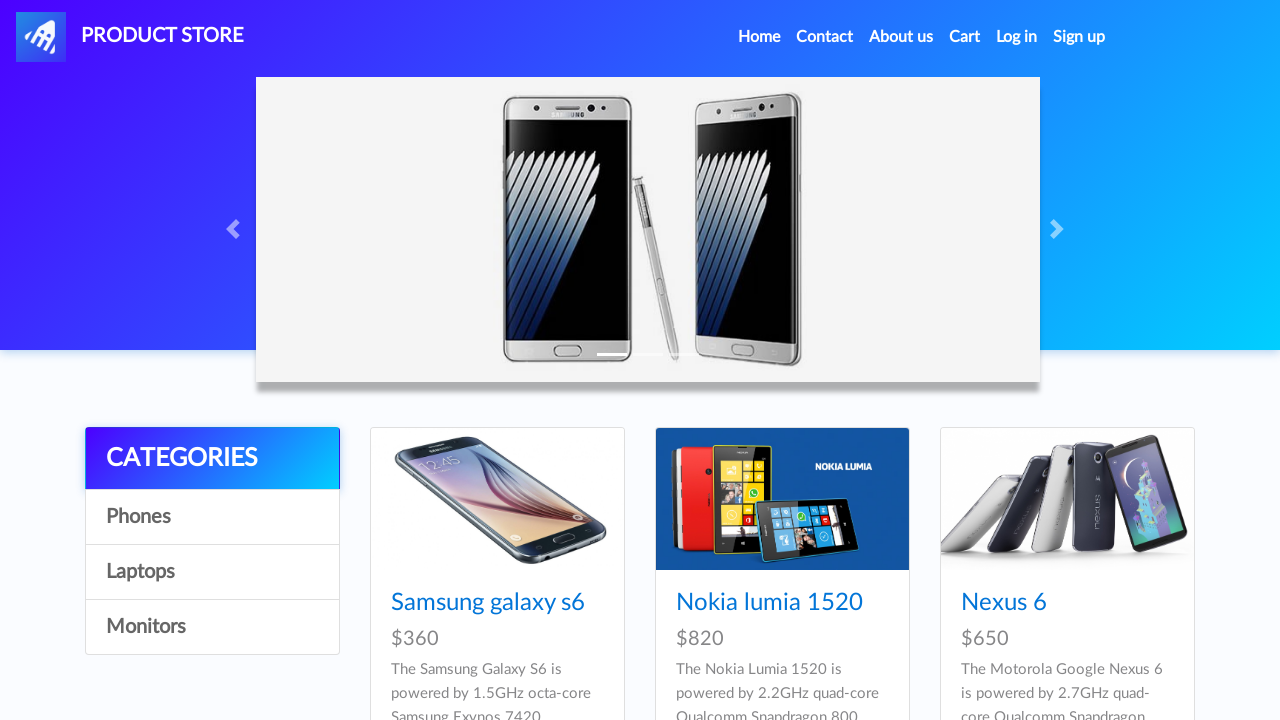

Verified that category 'Monitors' (index 3) is enabled
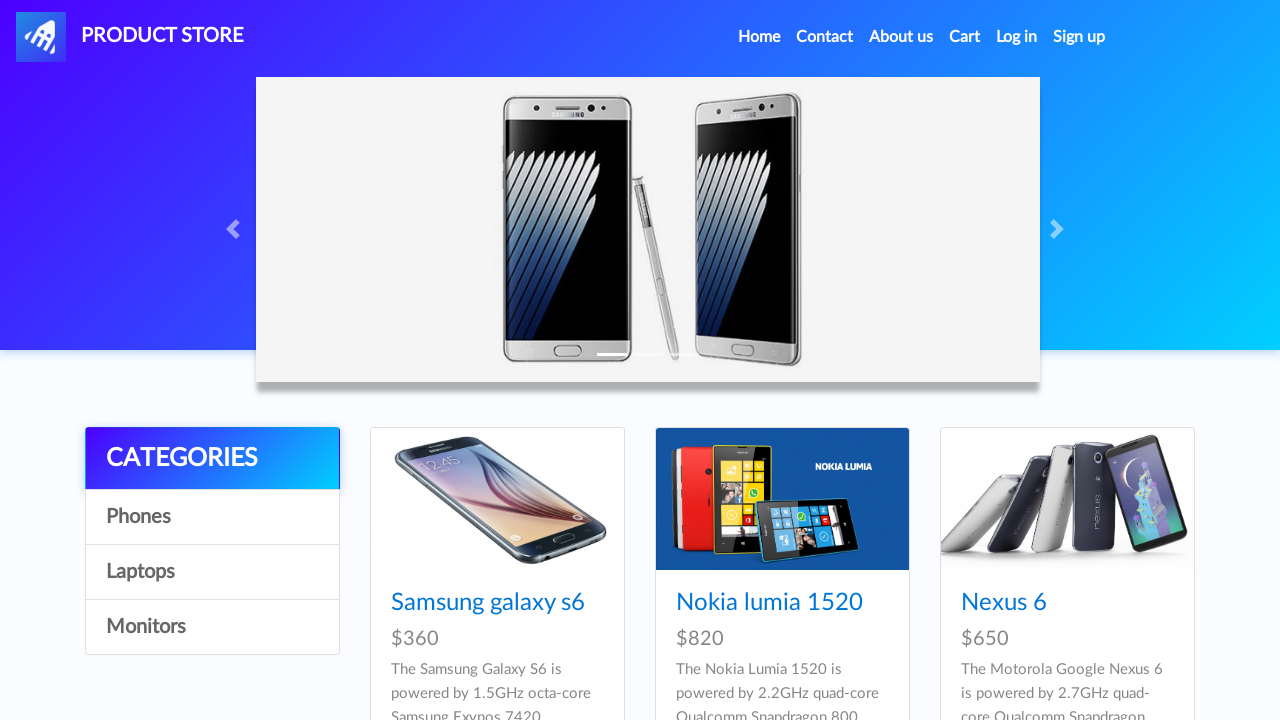

Verified that category at index 3 has correct text: 'Monitors'
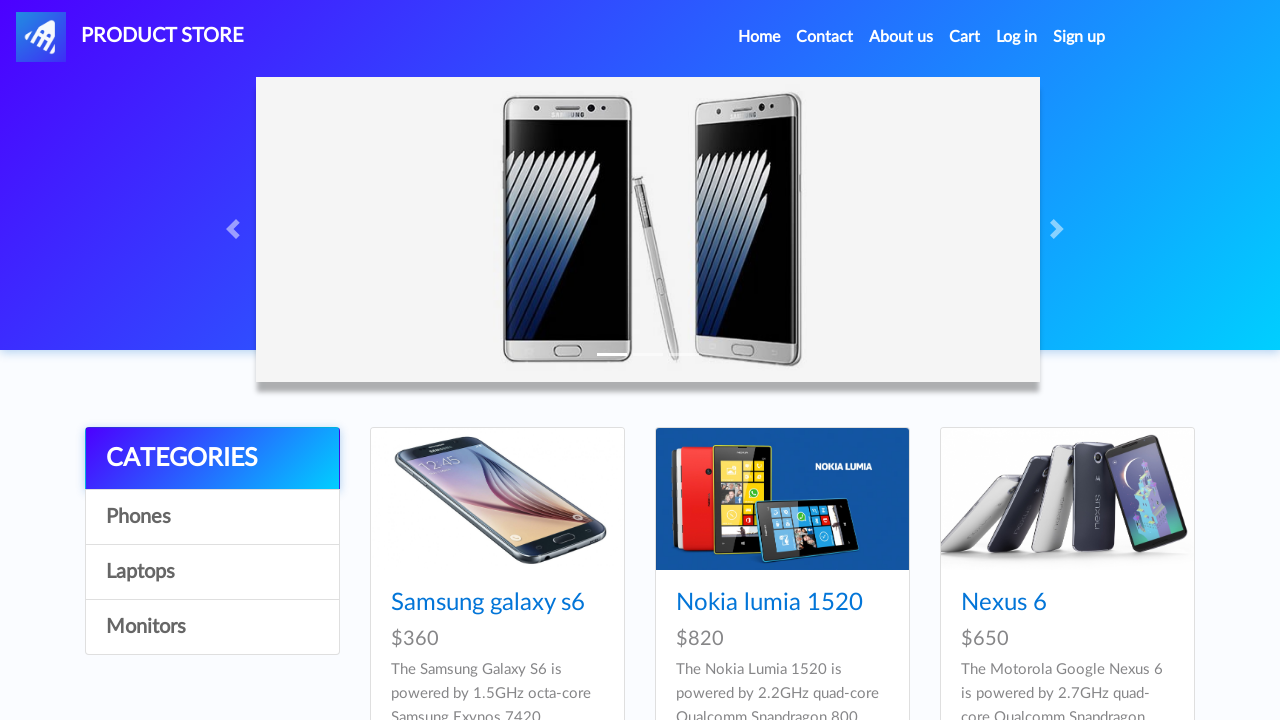

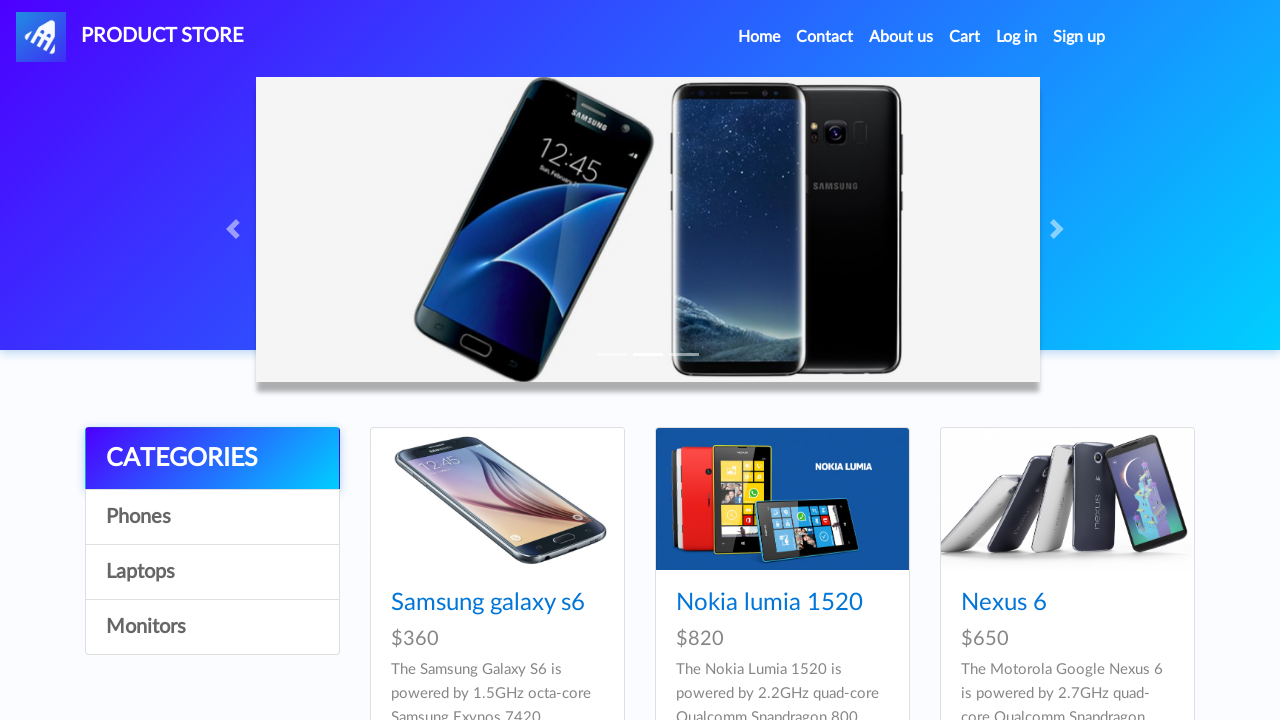